Tests left click functionality by clicking on the 'A/B Testing' link

Starting URL: https://practice.cydeo.com/

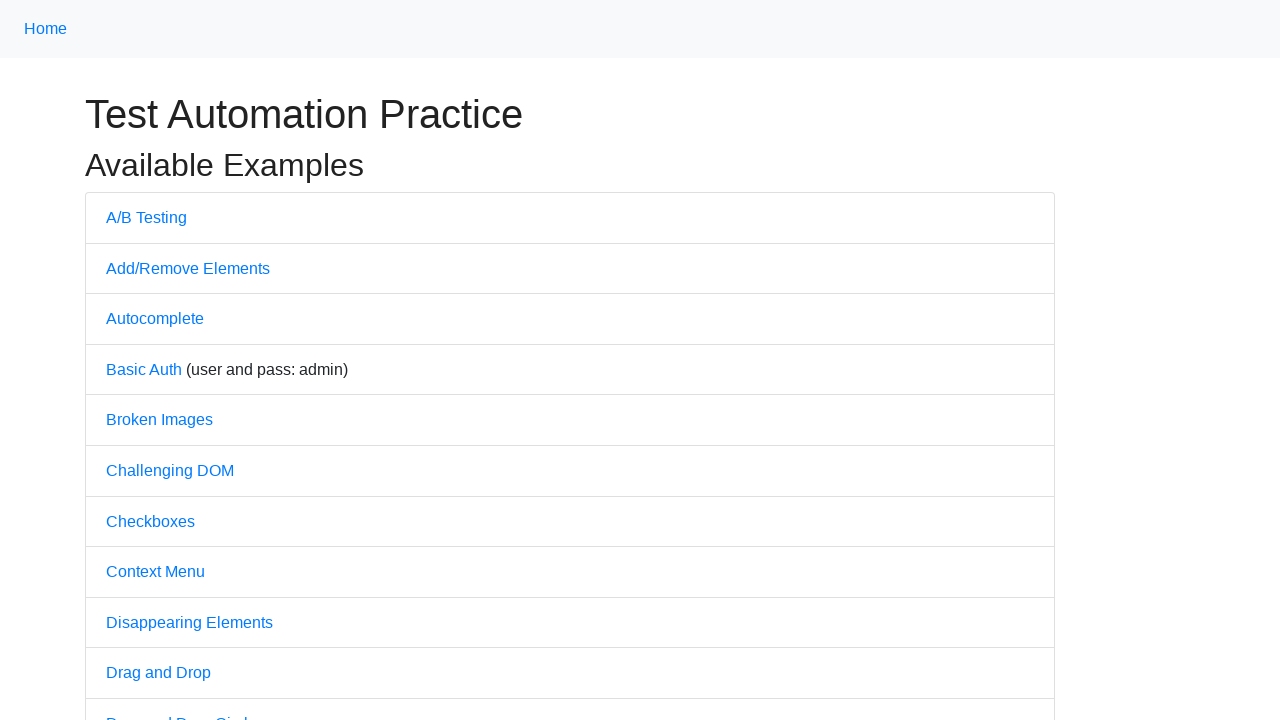

Navigated to https://practice.cydeo.com/
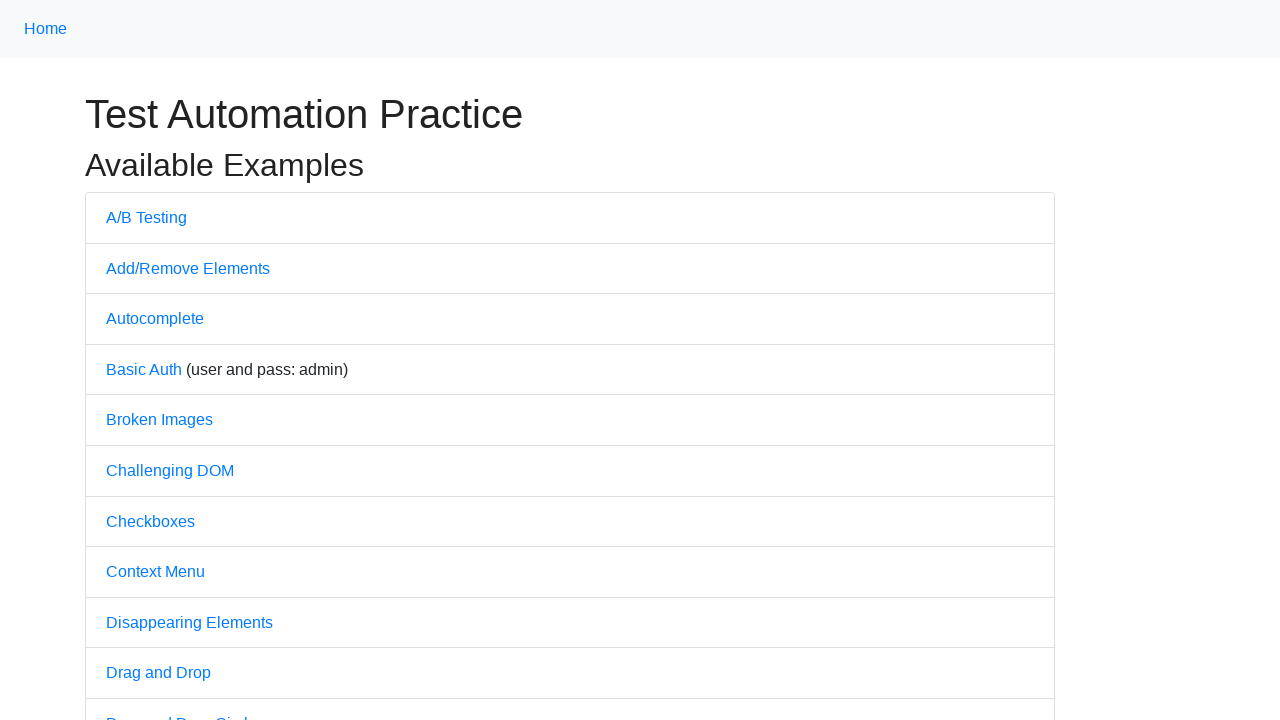

Left clicked on 'A/B Testing' link at (146, 217) on text='A/B Testing'
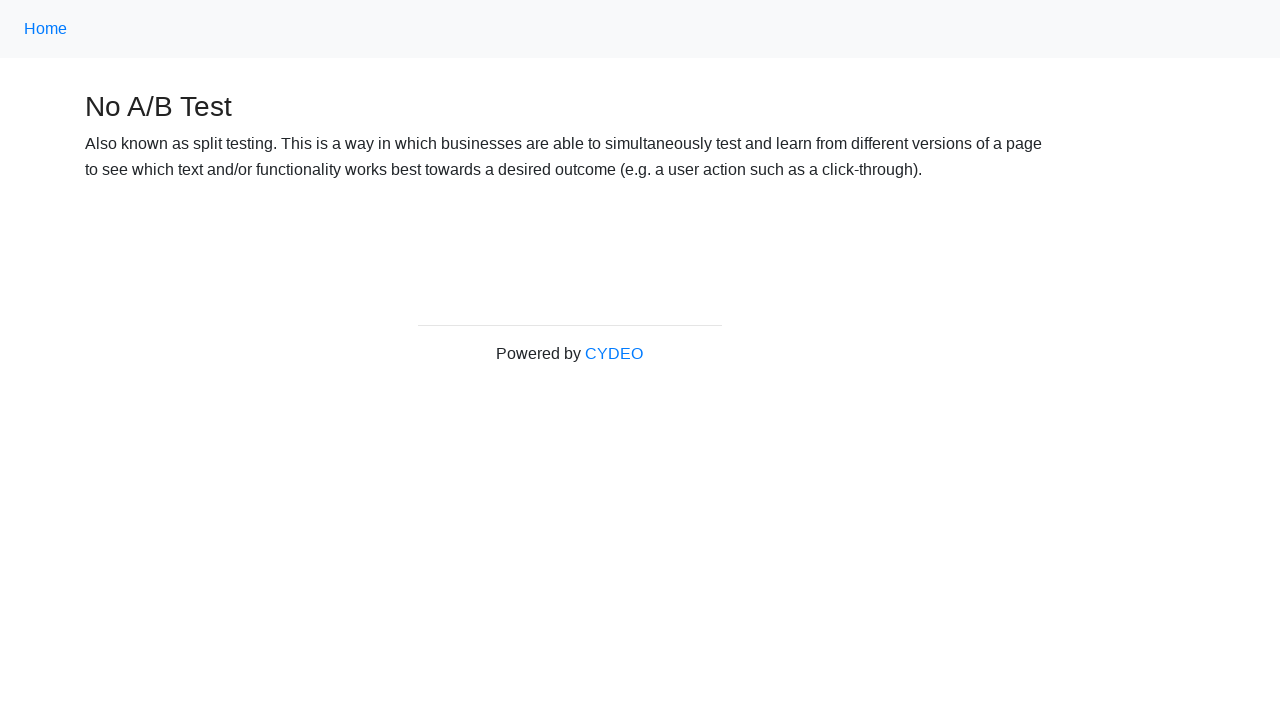

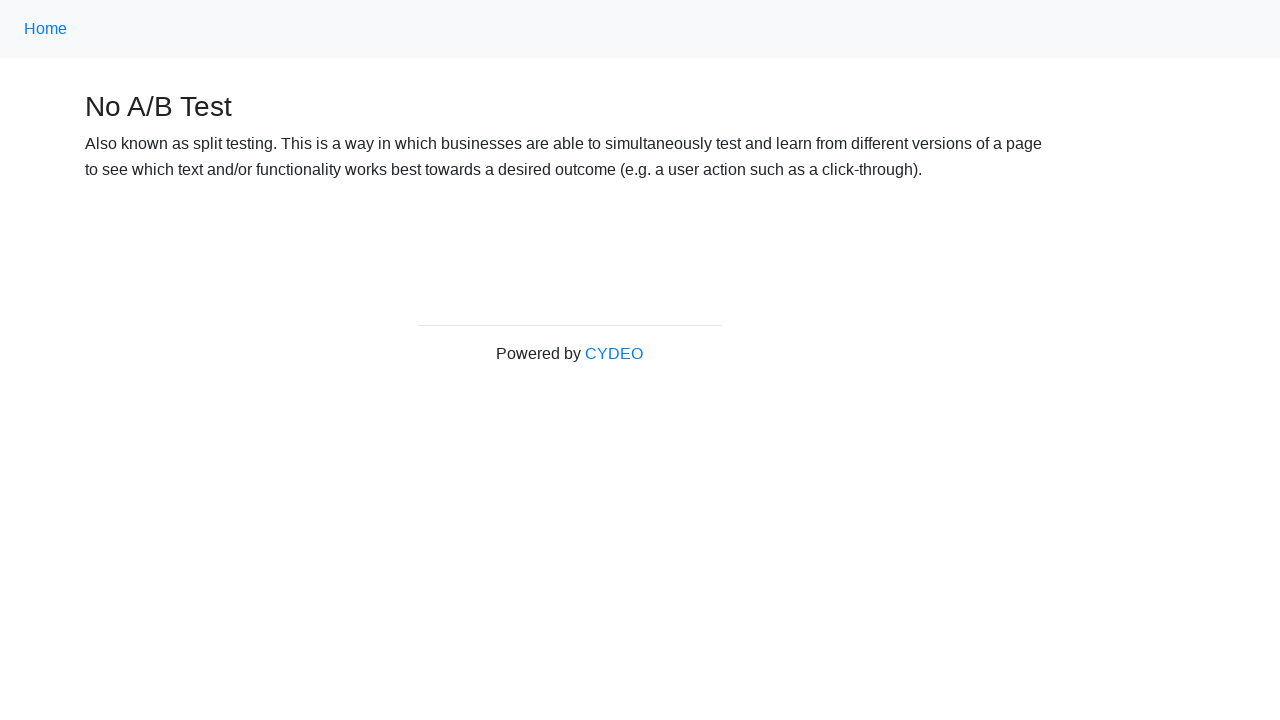